Tests multiple dropdown selection functionality including single-select and multi-select dropdowns, selecting and deselecting options

Starting URL: https://letcode.in/dropdowns

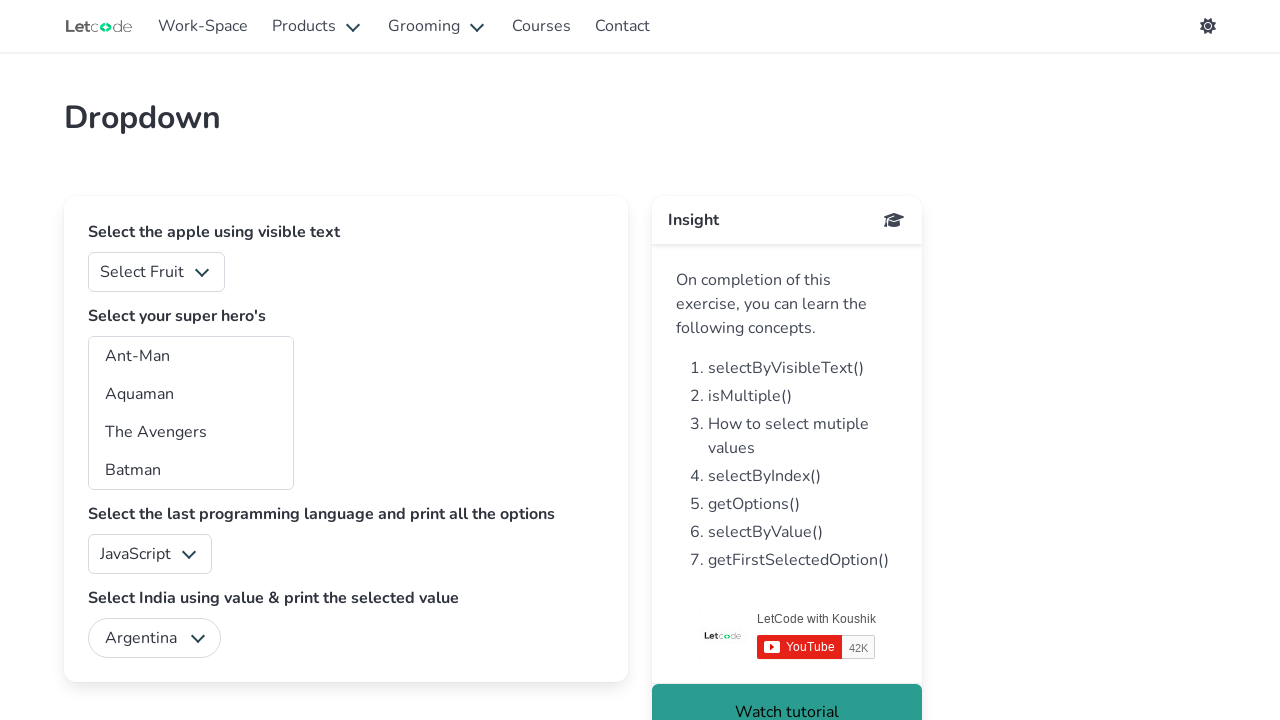

Selected option at index 2 from fruits dropdown on #fruits
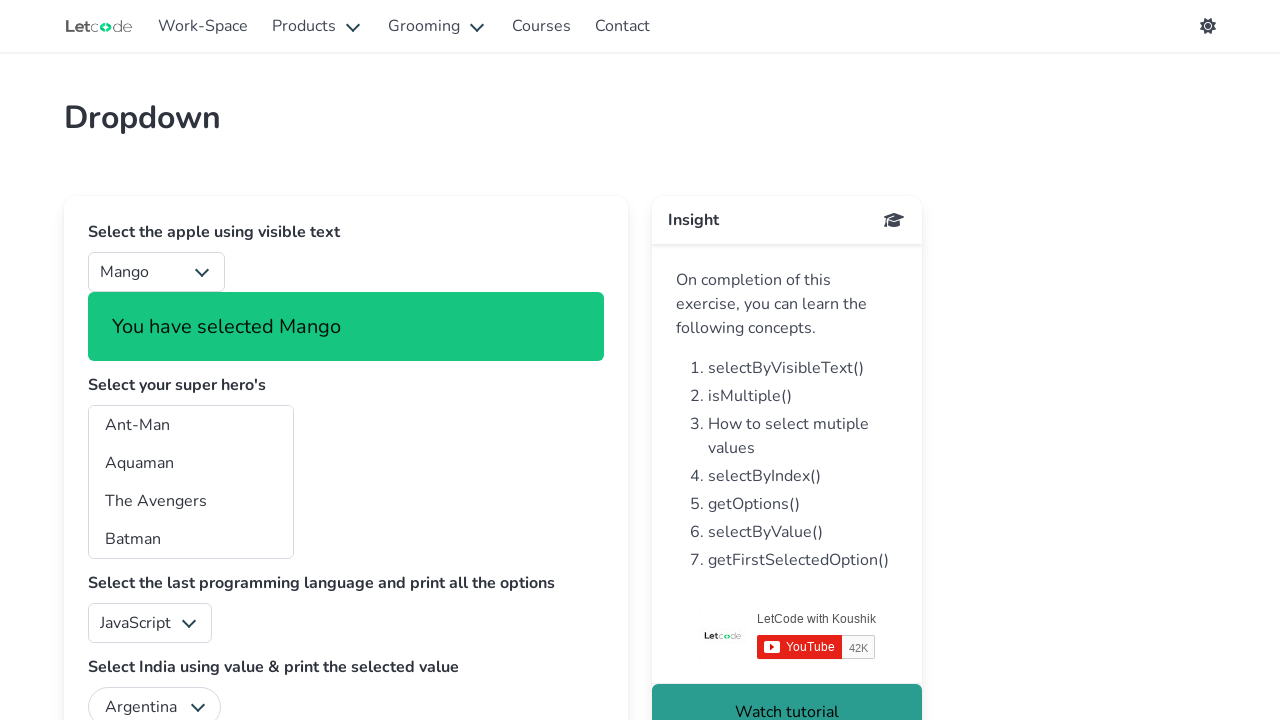

Selected option with value 'am' from superheros multi-select dropdown on #superheros
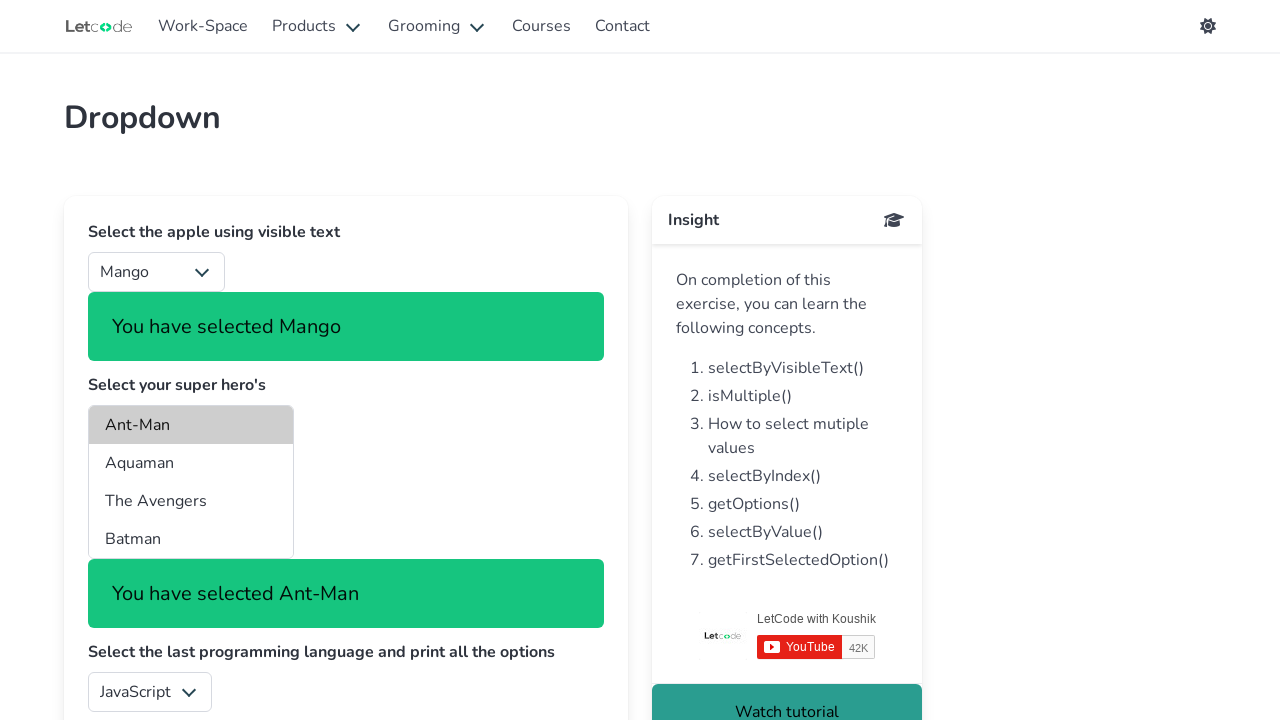

Selected option at index 1 from superheros multi-select dropdown on #superheros
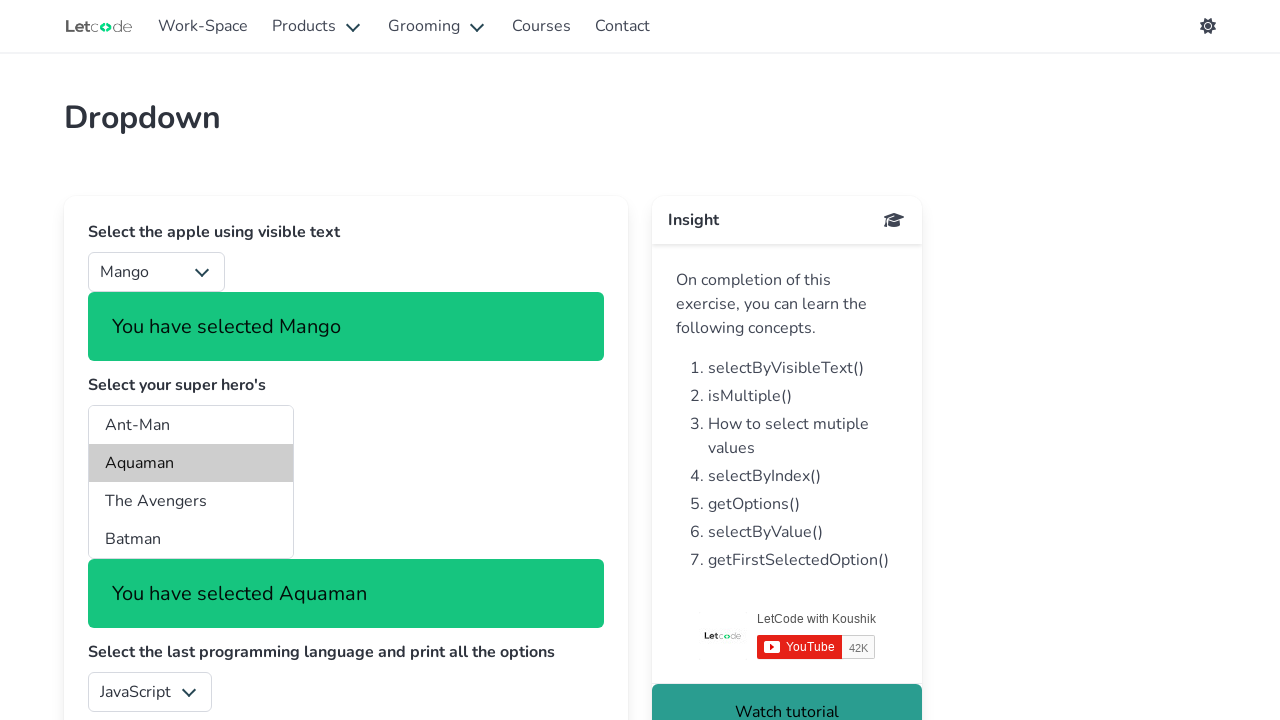

Selected 'The Avengers' option from superheros multi-select dropdown on #superheros
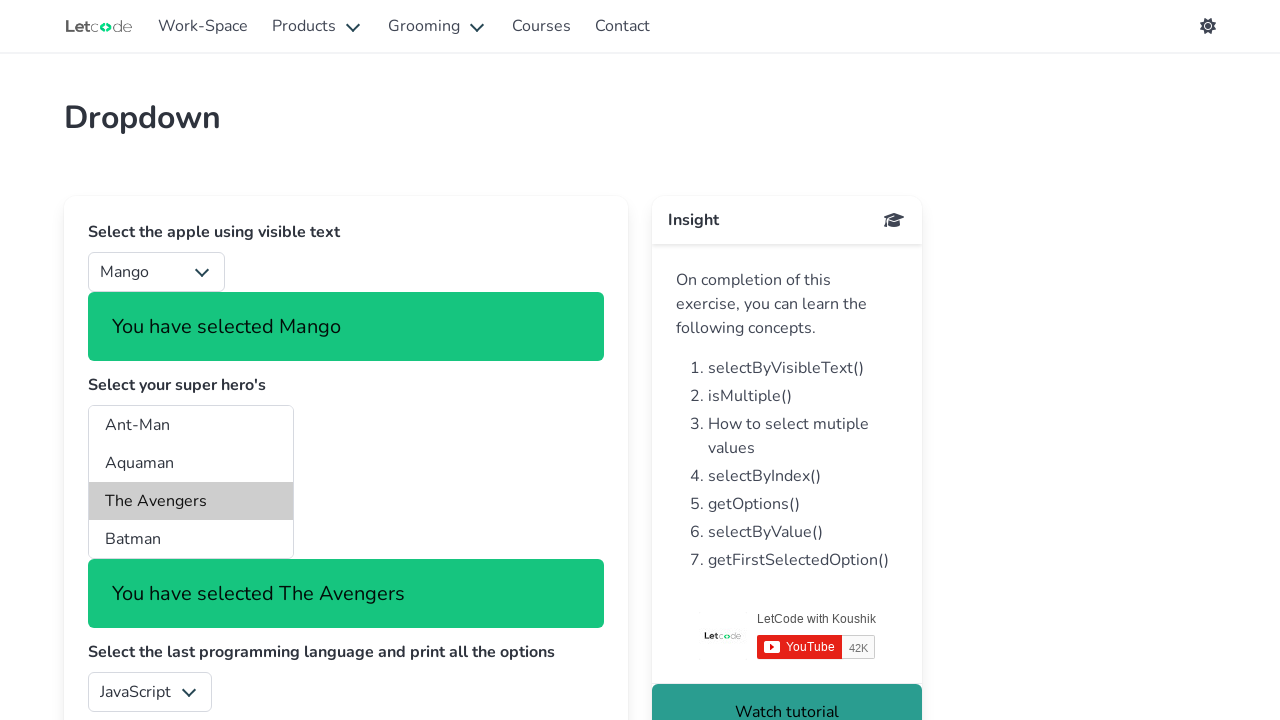

Selected option at index 3 from superheros multi-select dropdown on #superheros
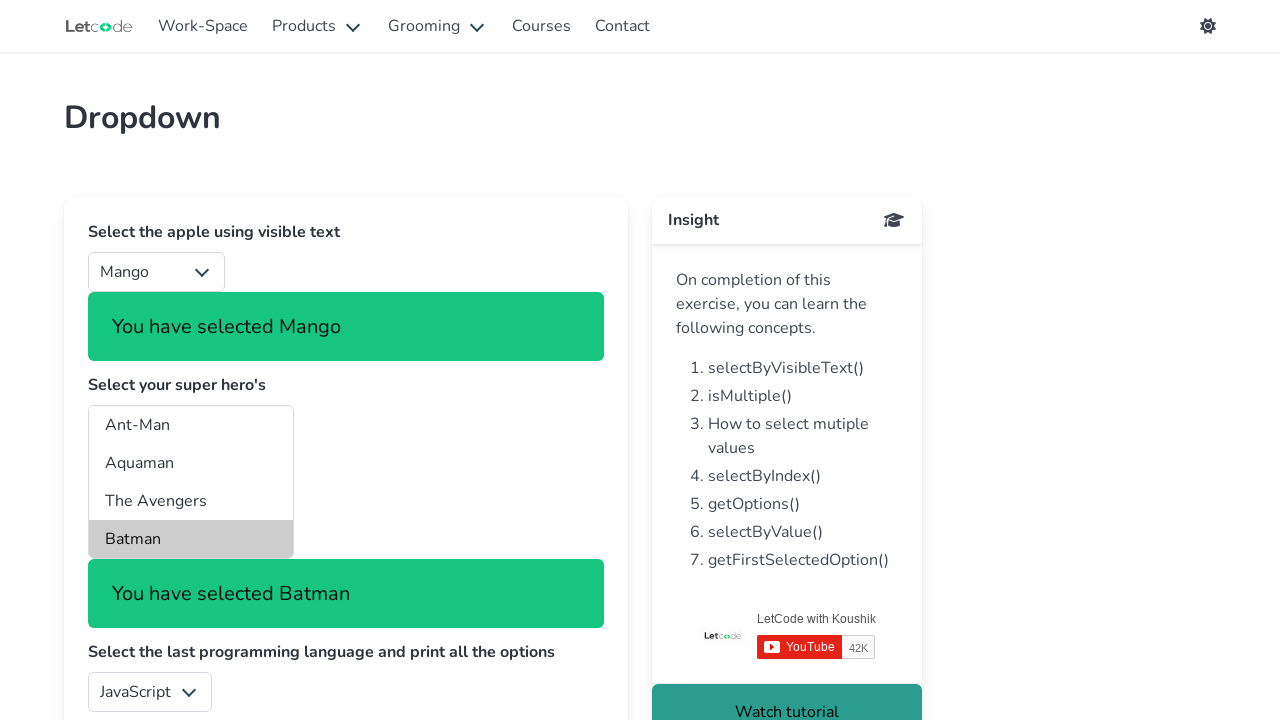

Waited 5 seconds before deselecting option
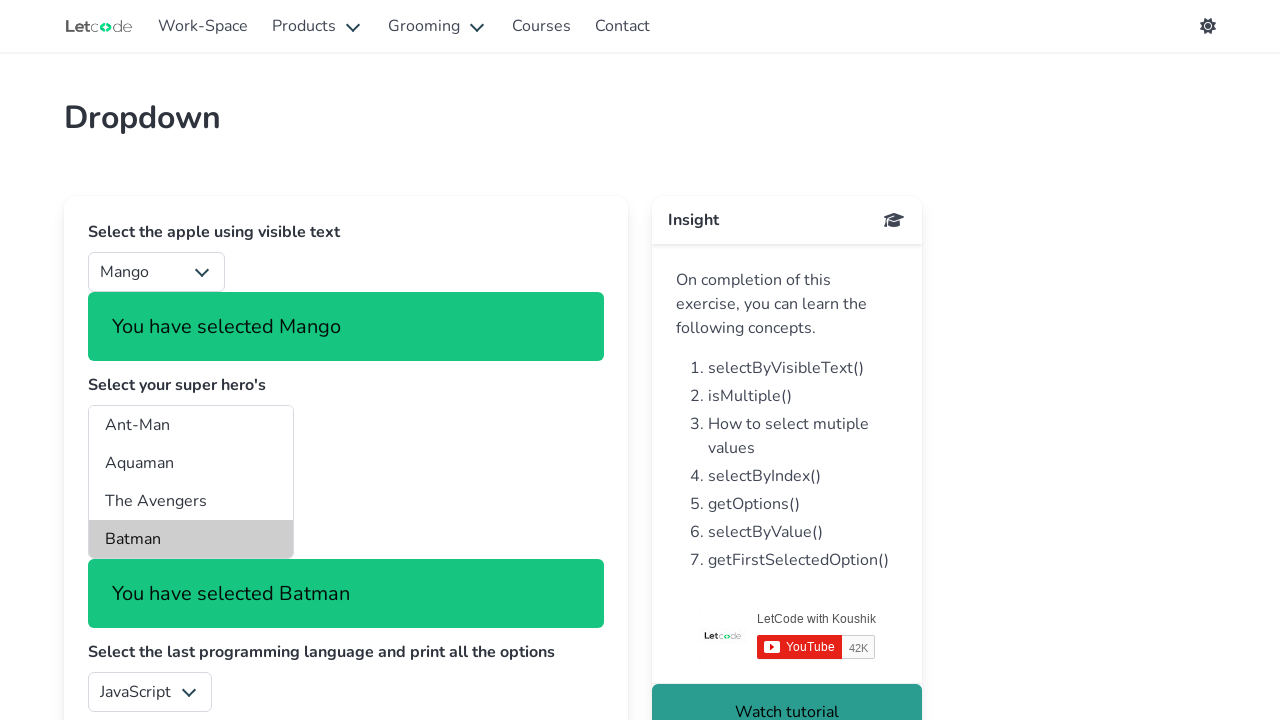

Deselected 'The Avengers' option from superheros multi-select dropdown
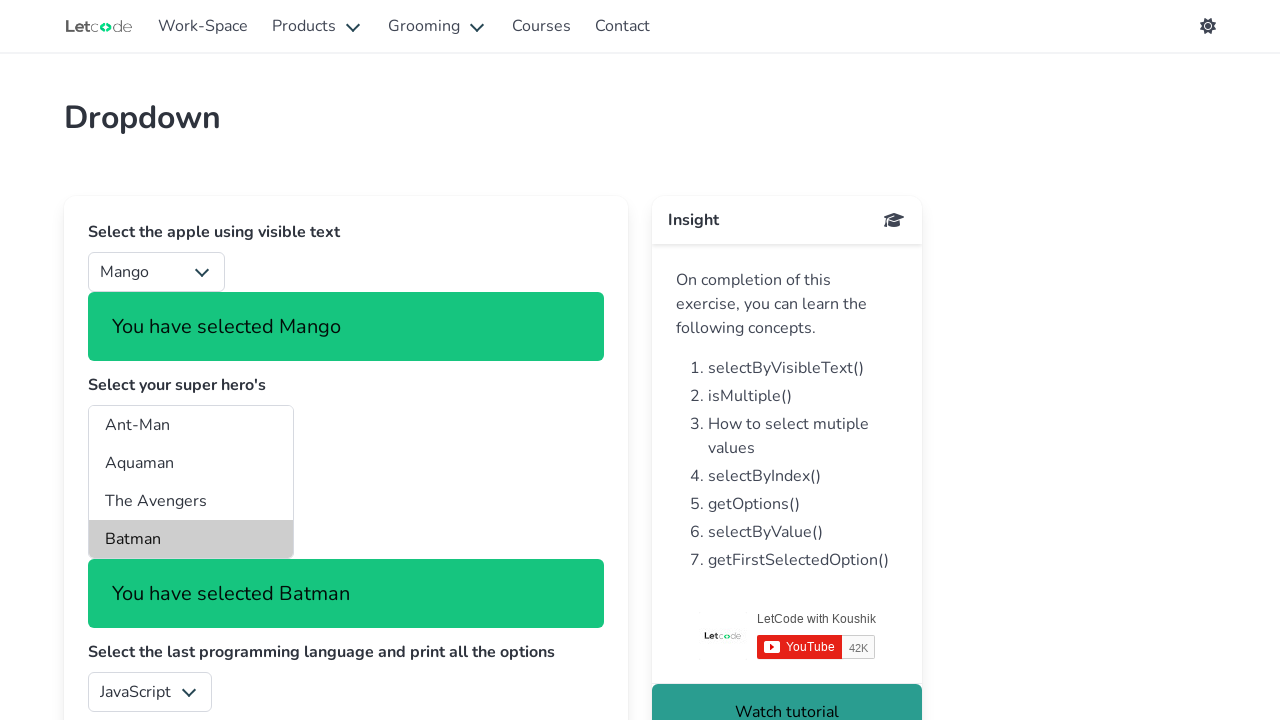

Selected option with value 'py' from language dropdown on #lang
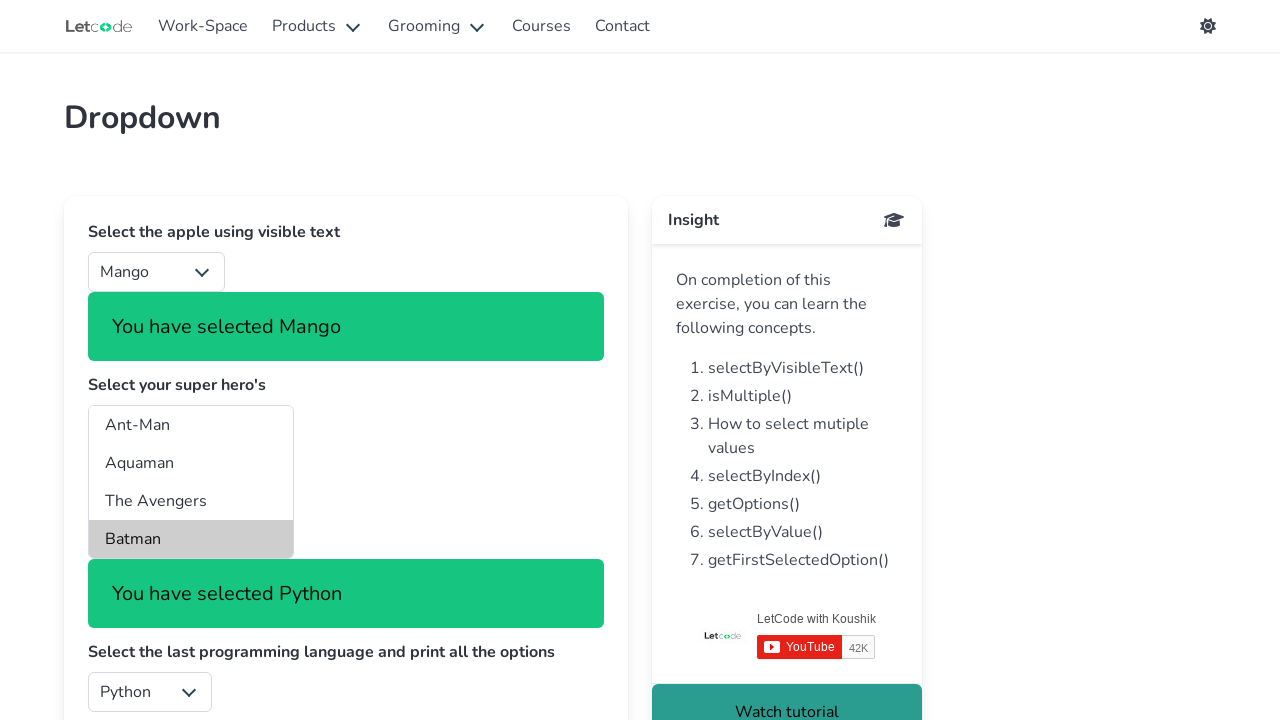

Retrieved all options from language dropdown
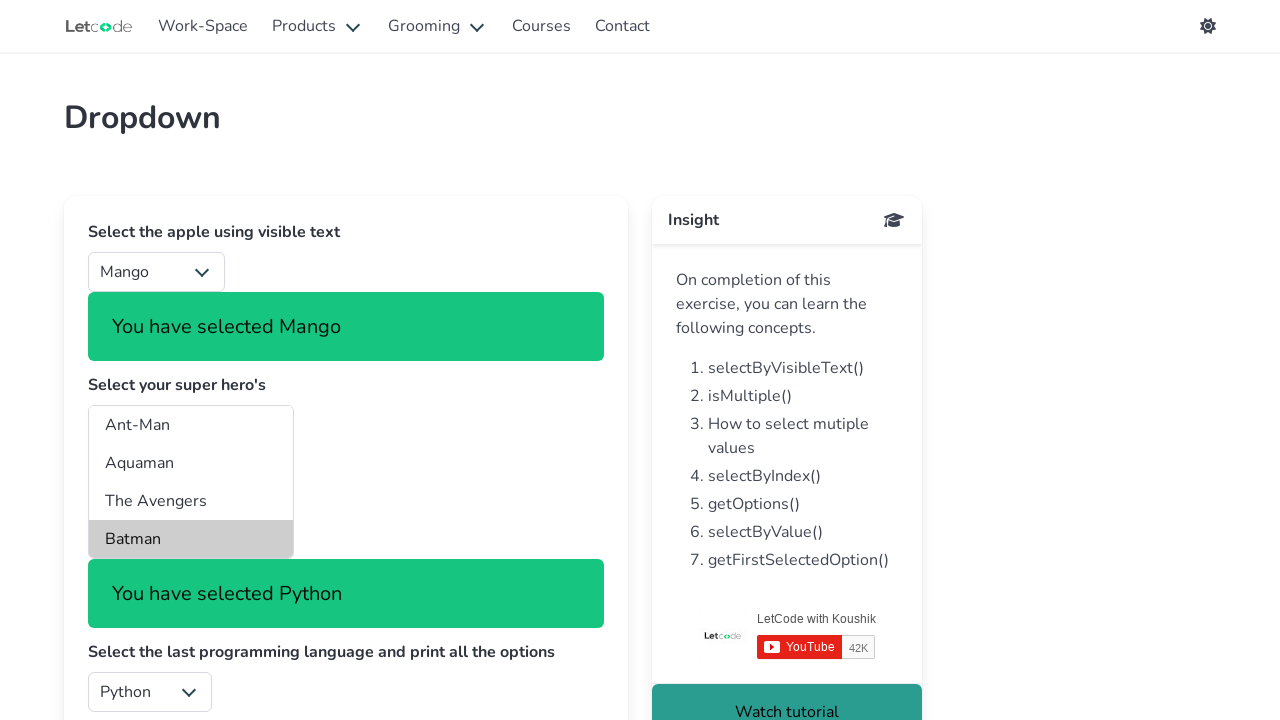

Printed option text: JavaScript
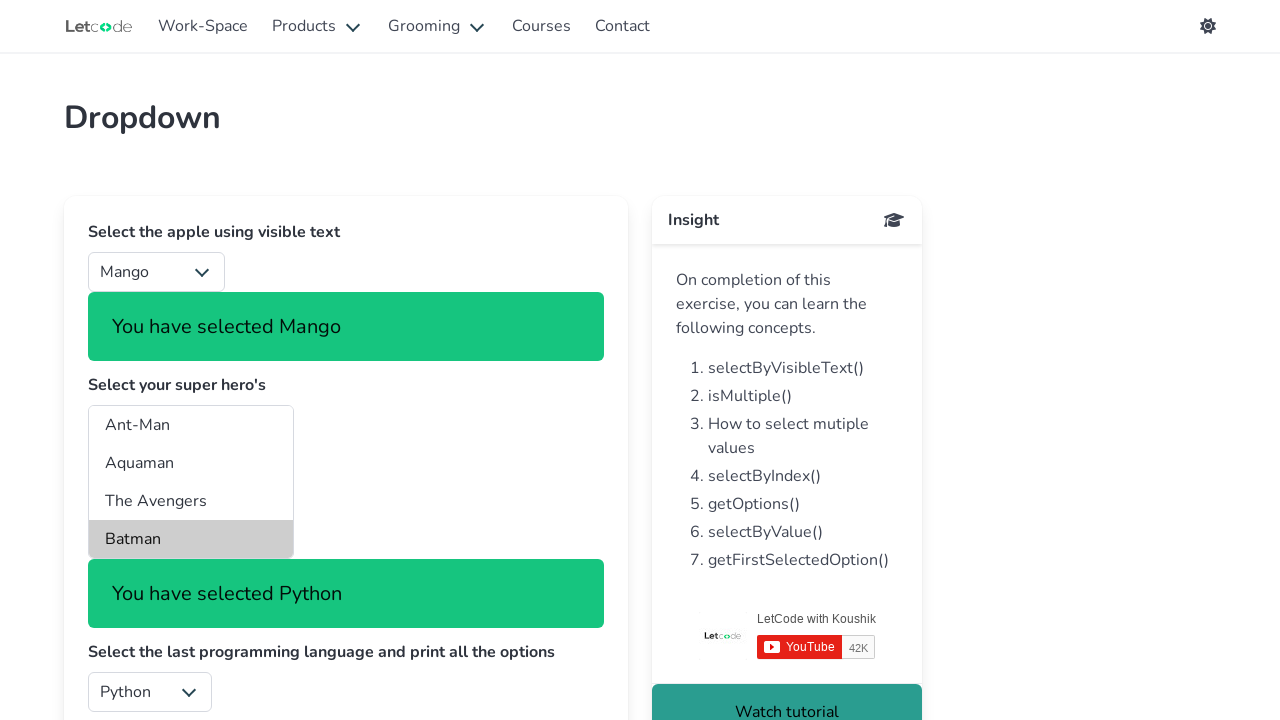

Printed option text: Java
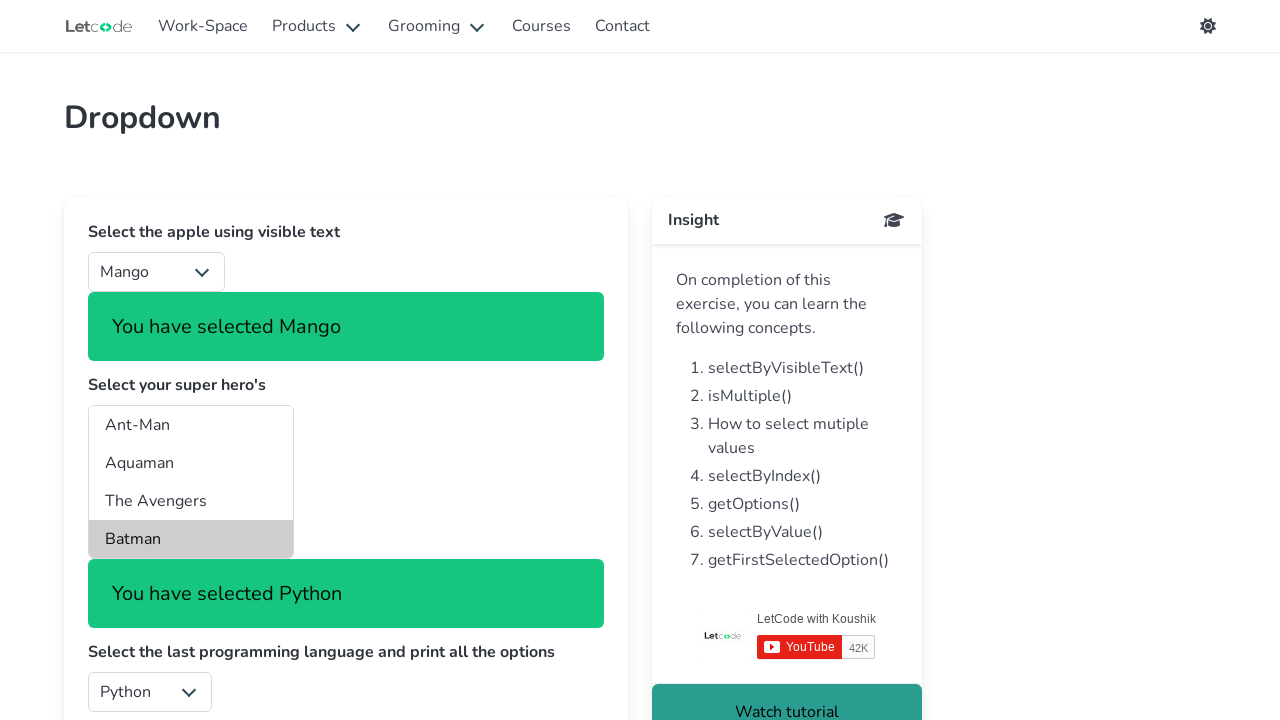

Printed option text: Python
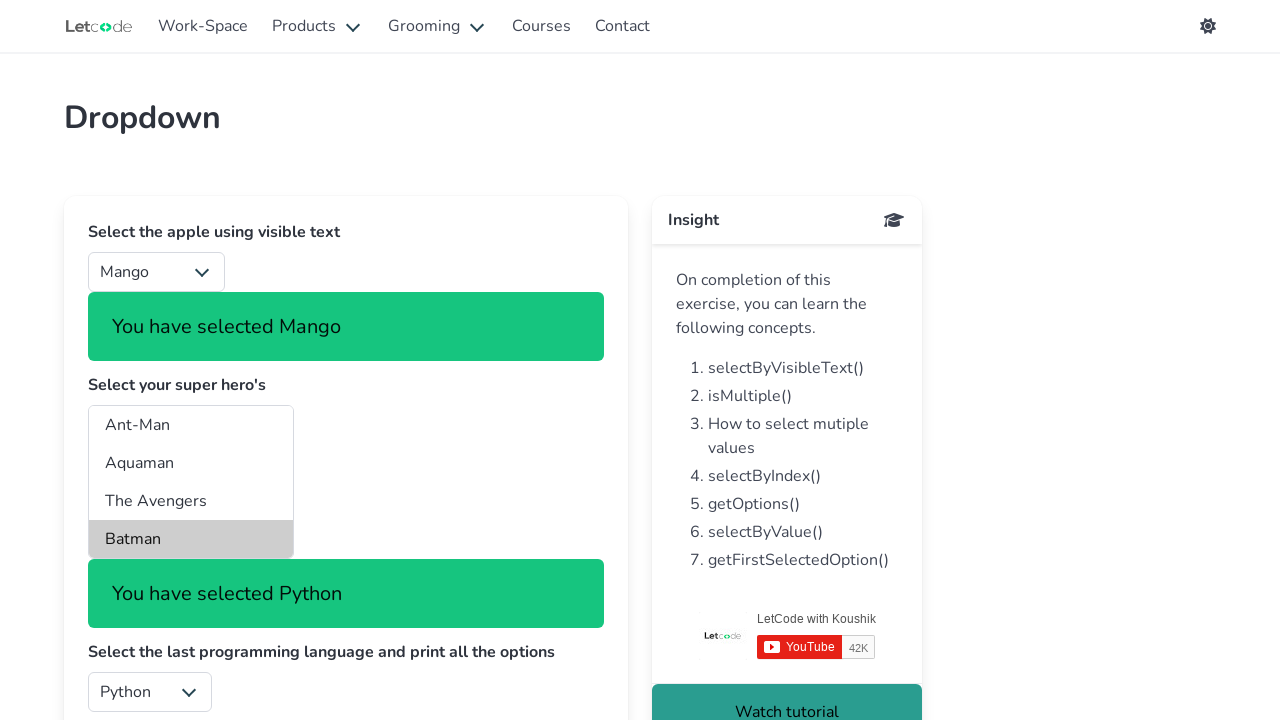

Printed option text: Swift
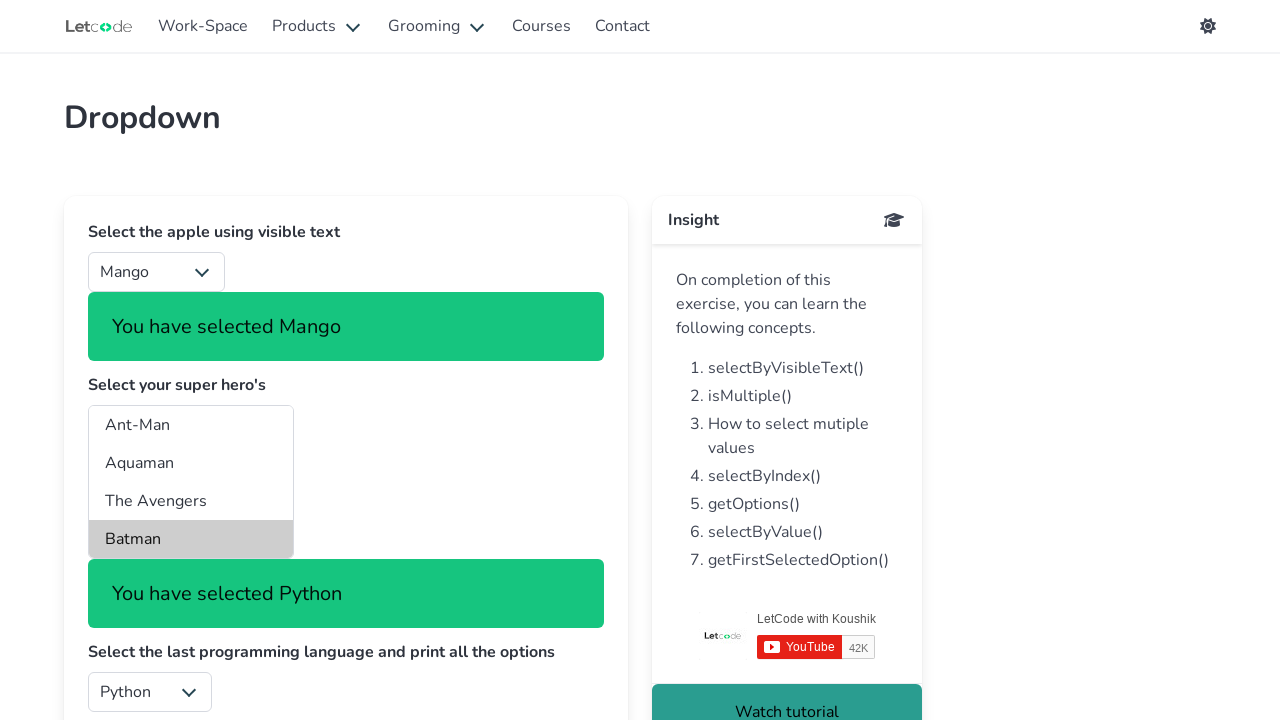

Printed option text: C#
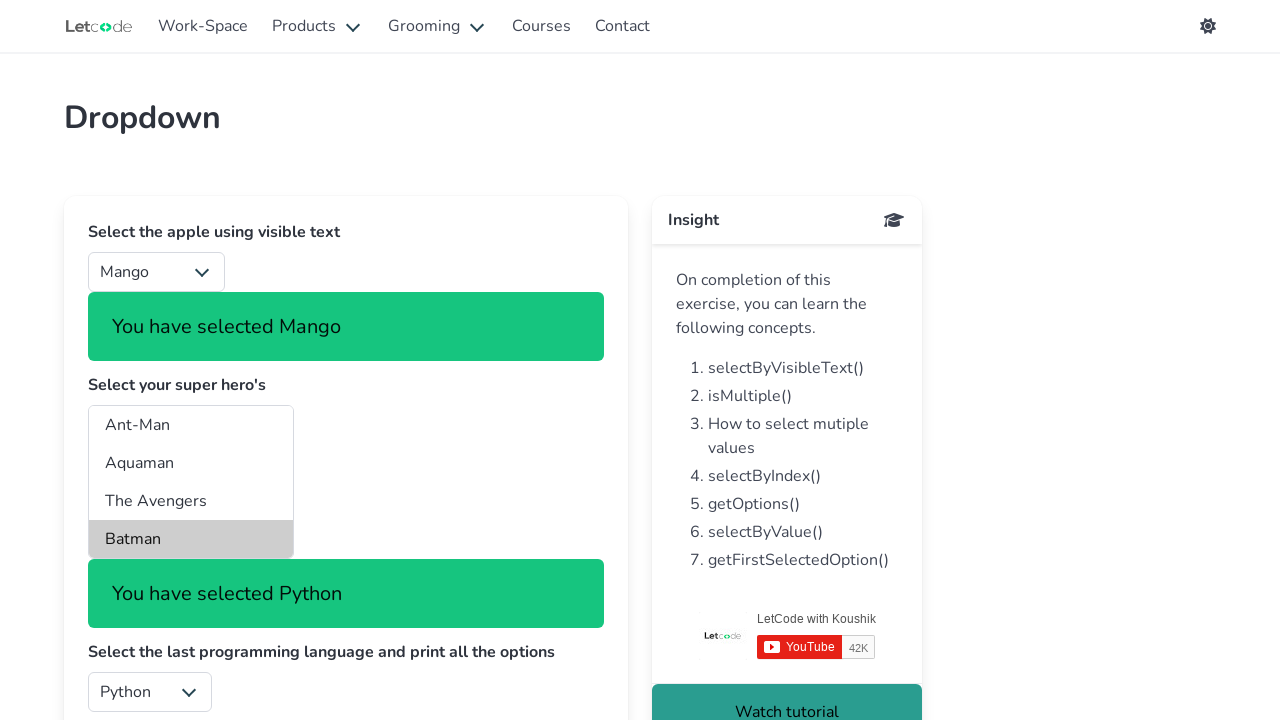

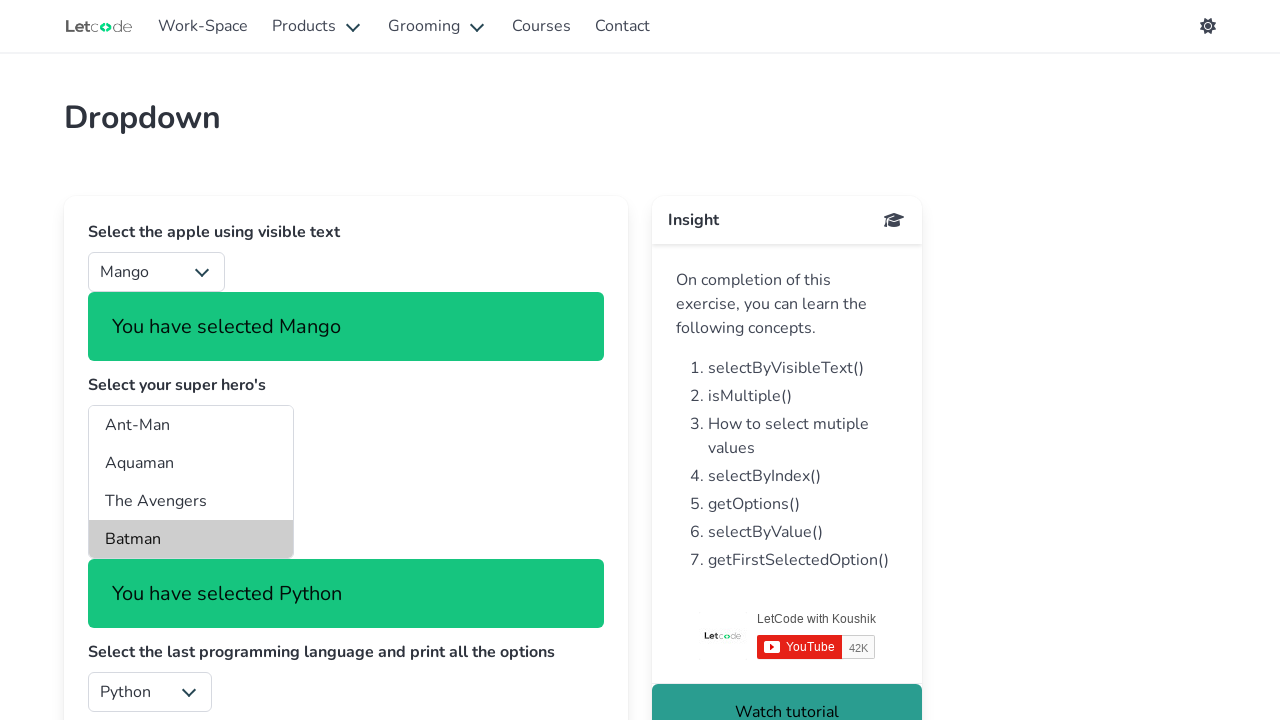